Loads the page and verifies session exists (basic page load test)

Starting URL: https://selectorshub.com/xpath-practice-page/

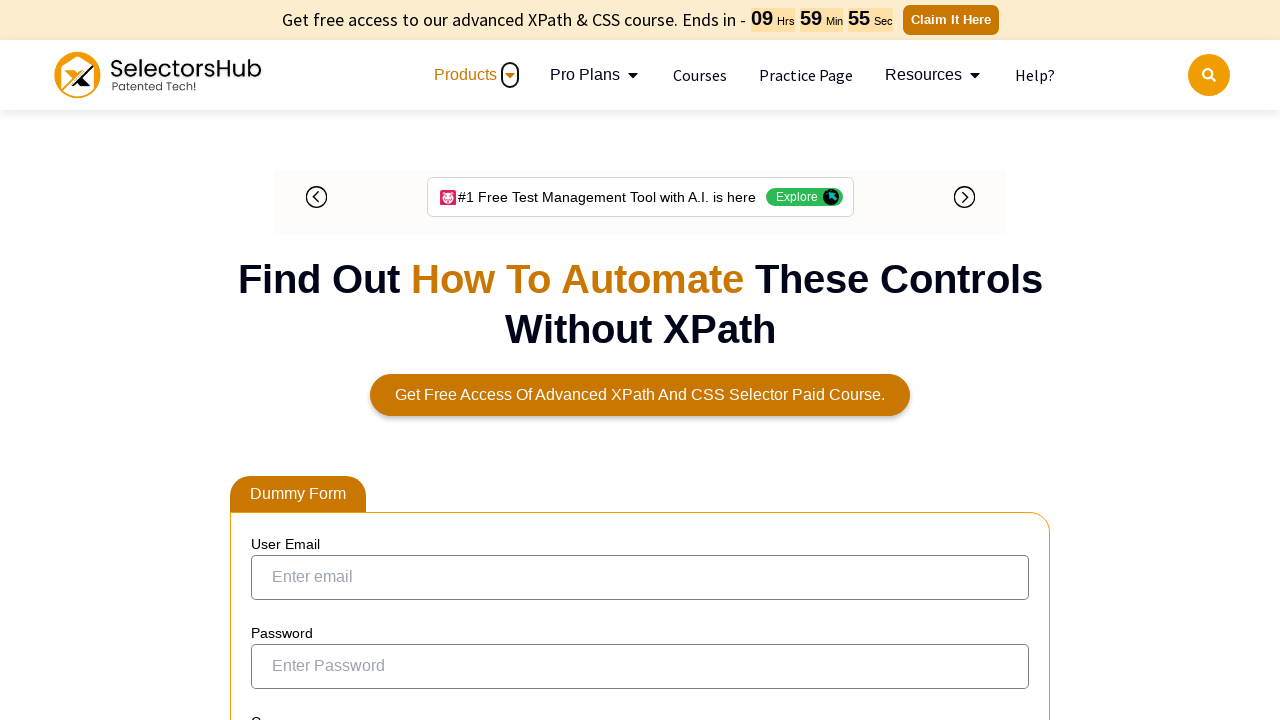

Waited for page DOM content to load
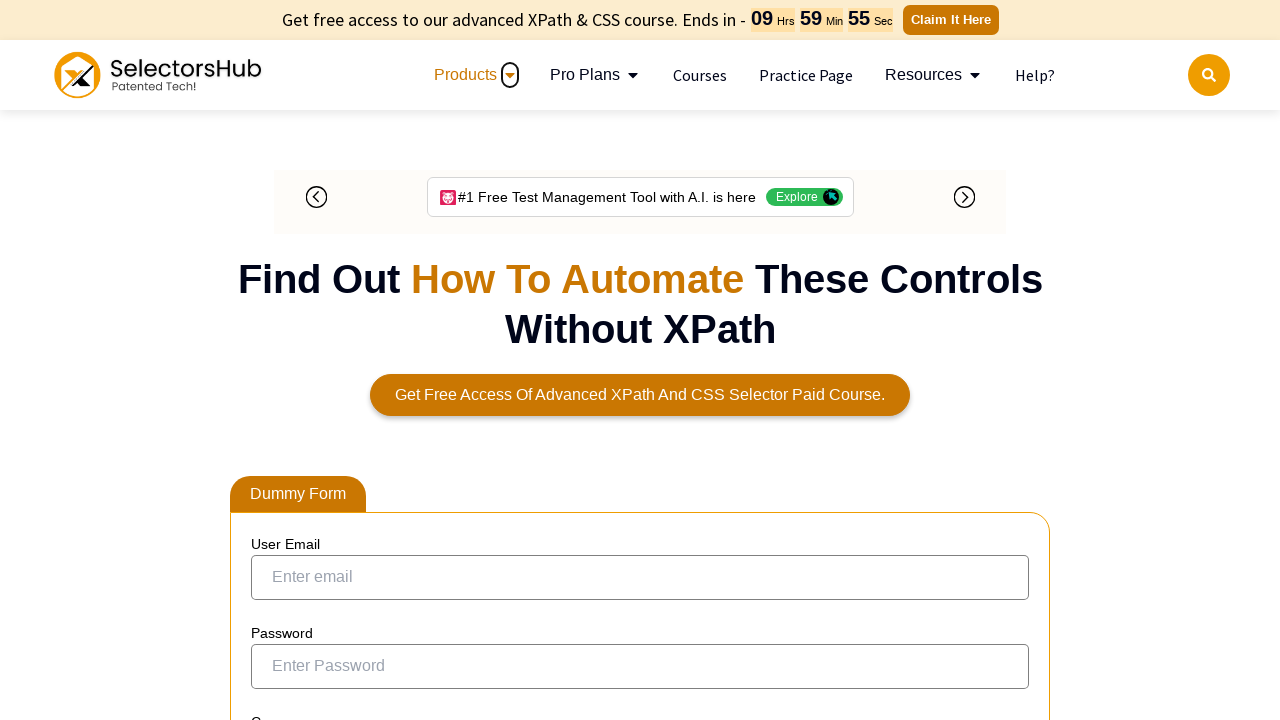

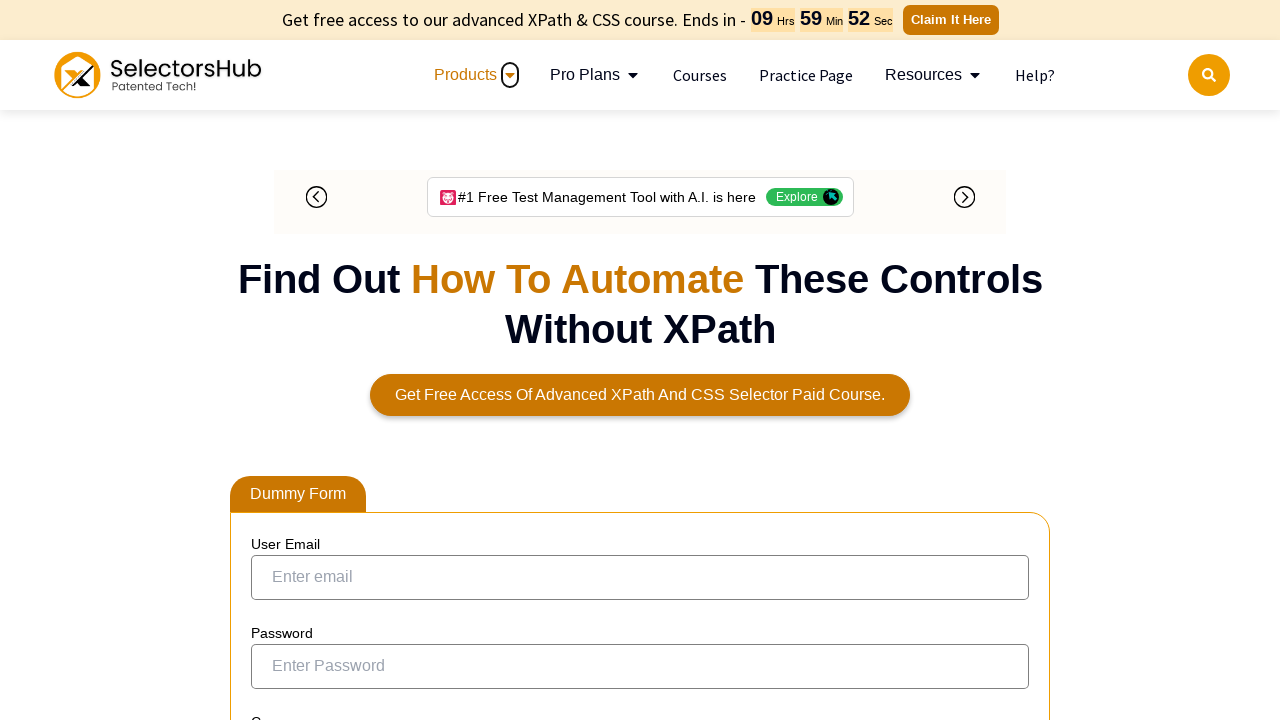